Tests a TodoMVC React app by adding three todo items (Learn Python, Learn Rust, Learn AI), hovering over one item, and typing additional text in the input field.

Starting URL: https://todomvc.com/examples/react/dist/

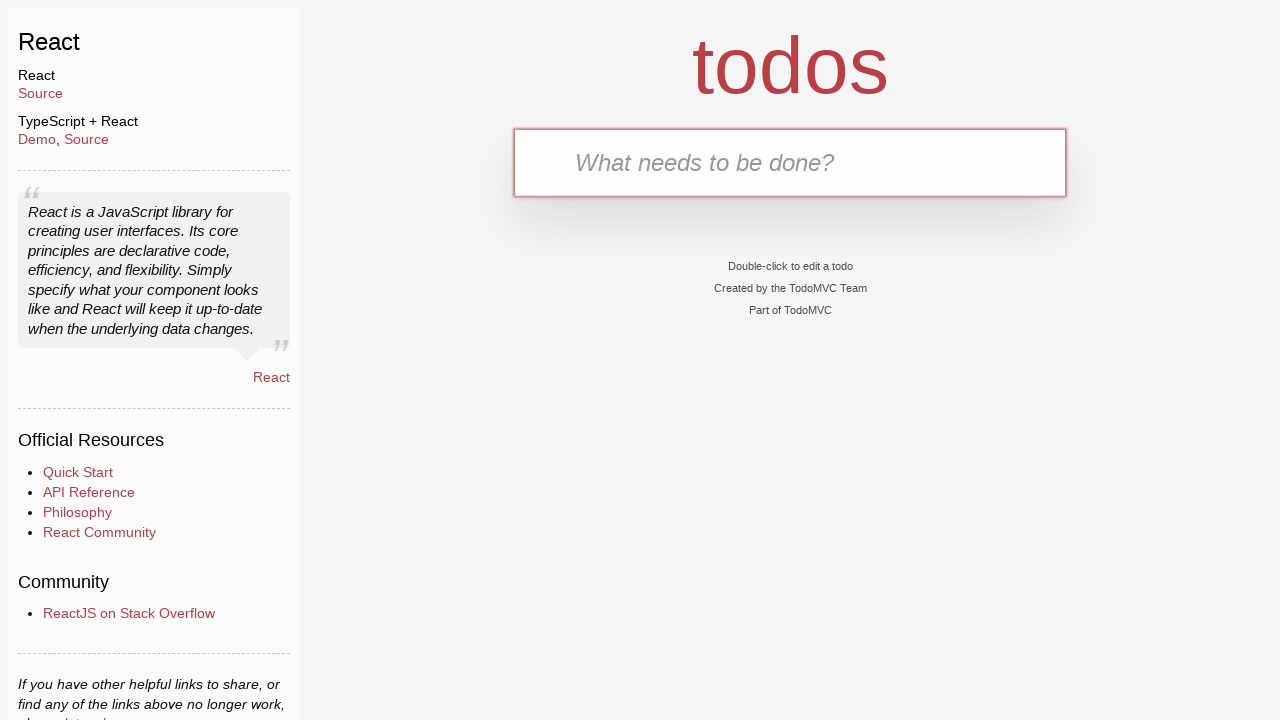

Navigated to TodoMVC React app
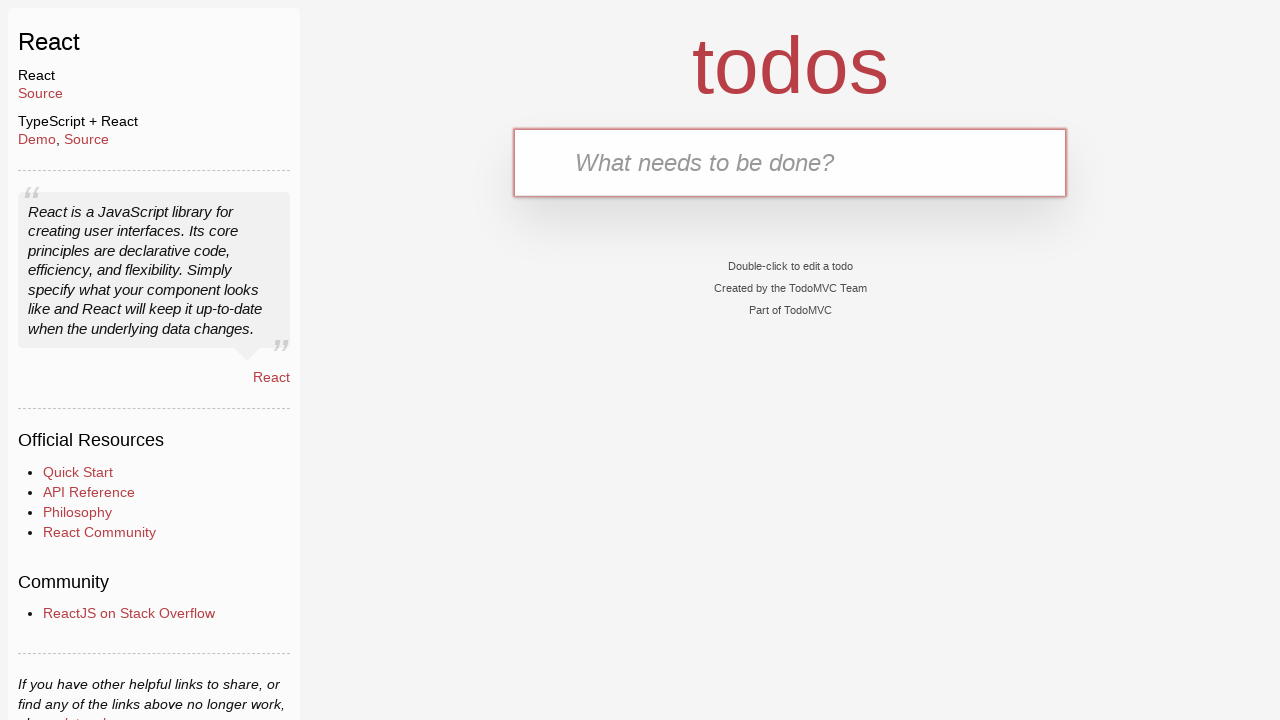

Clicked on the todo input field at (790, 162) on internal:testid=[data-testid="text-input"s]
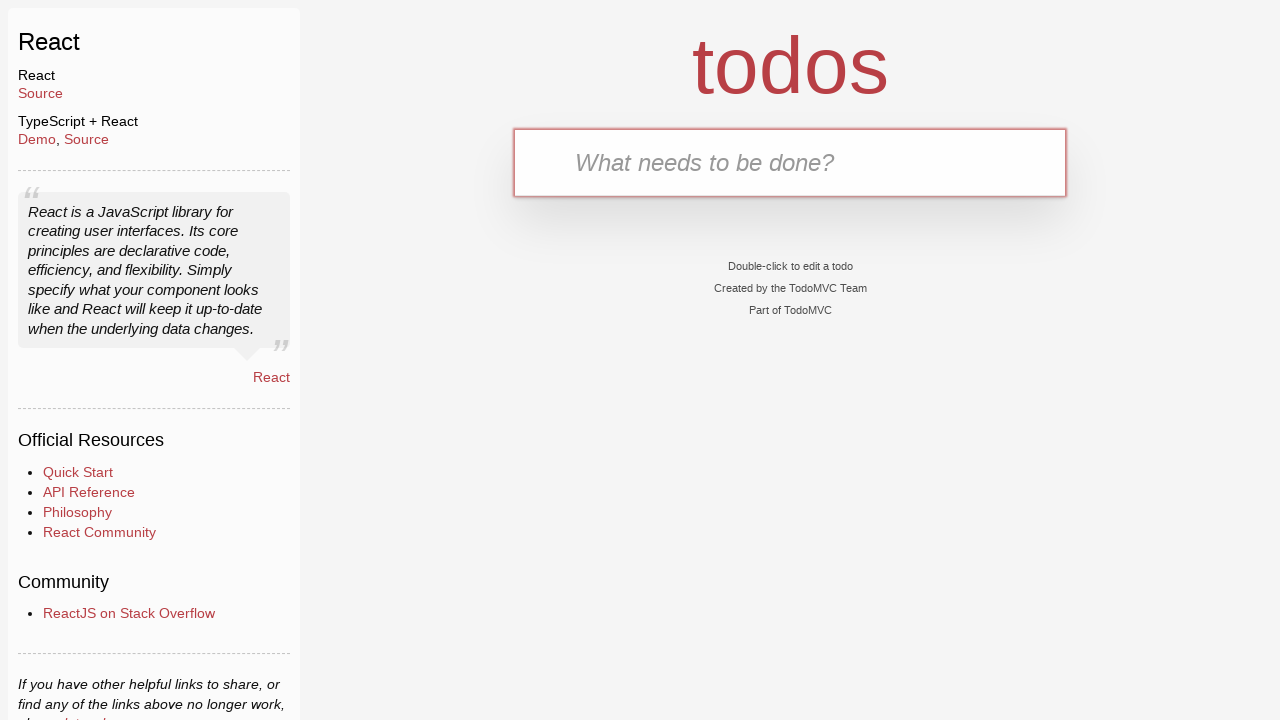

Typed 'Learn Python' in the input field
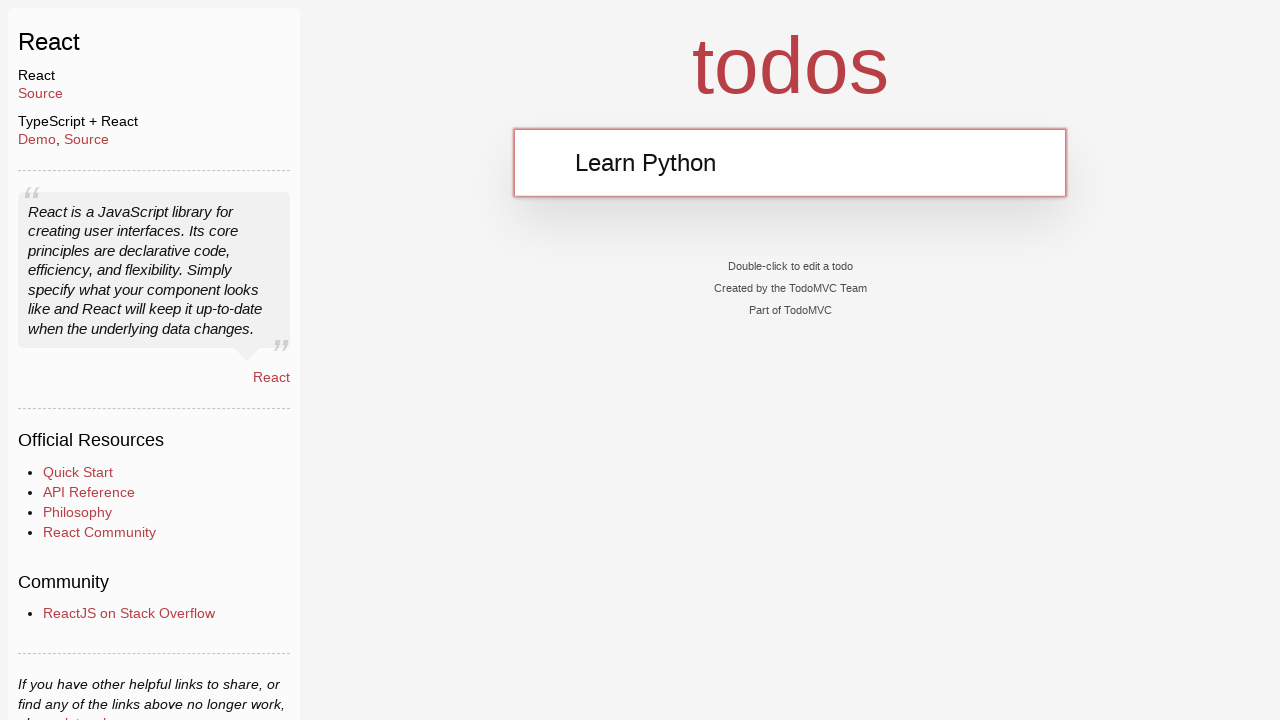

Pressed Enter to add 'Learn Python' todo
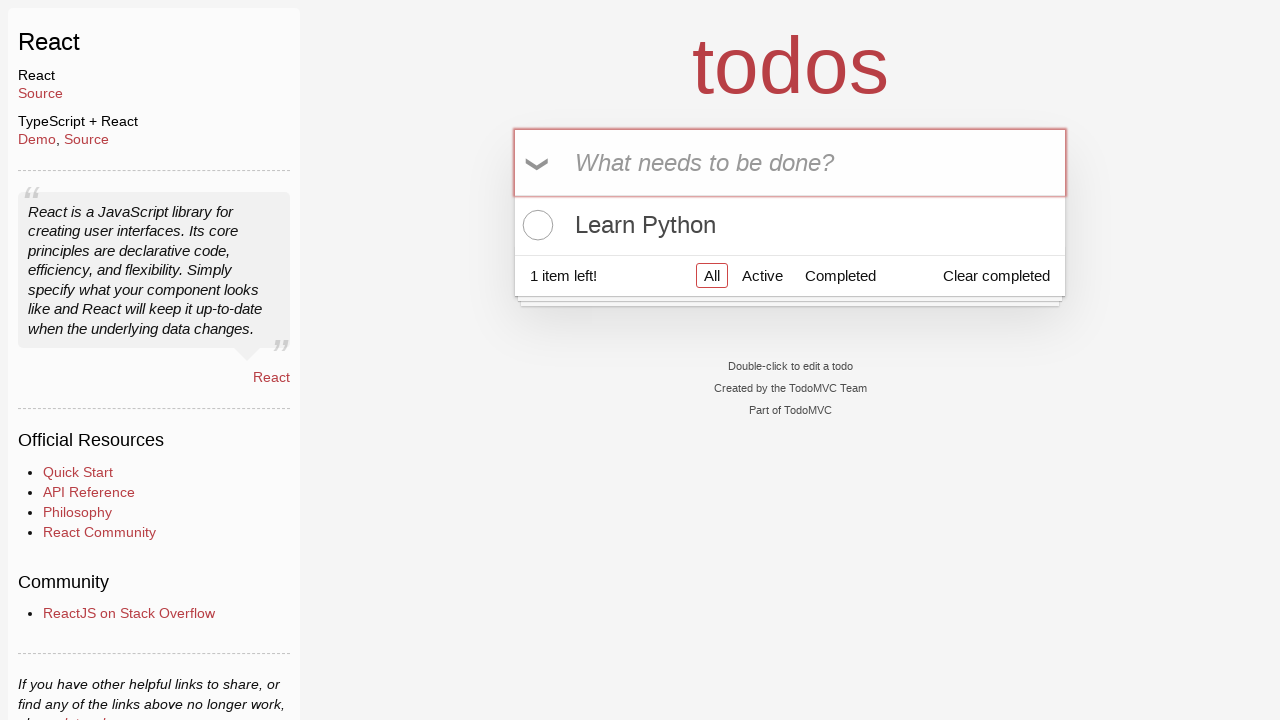

Clicked on the todo input field again at (790, 162) on internal:testid=[data-testid="text-input"s]
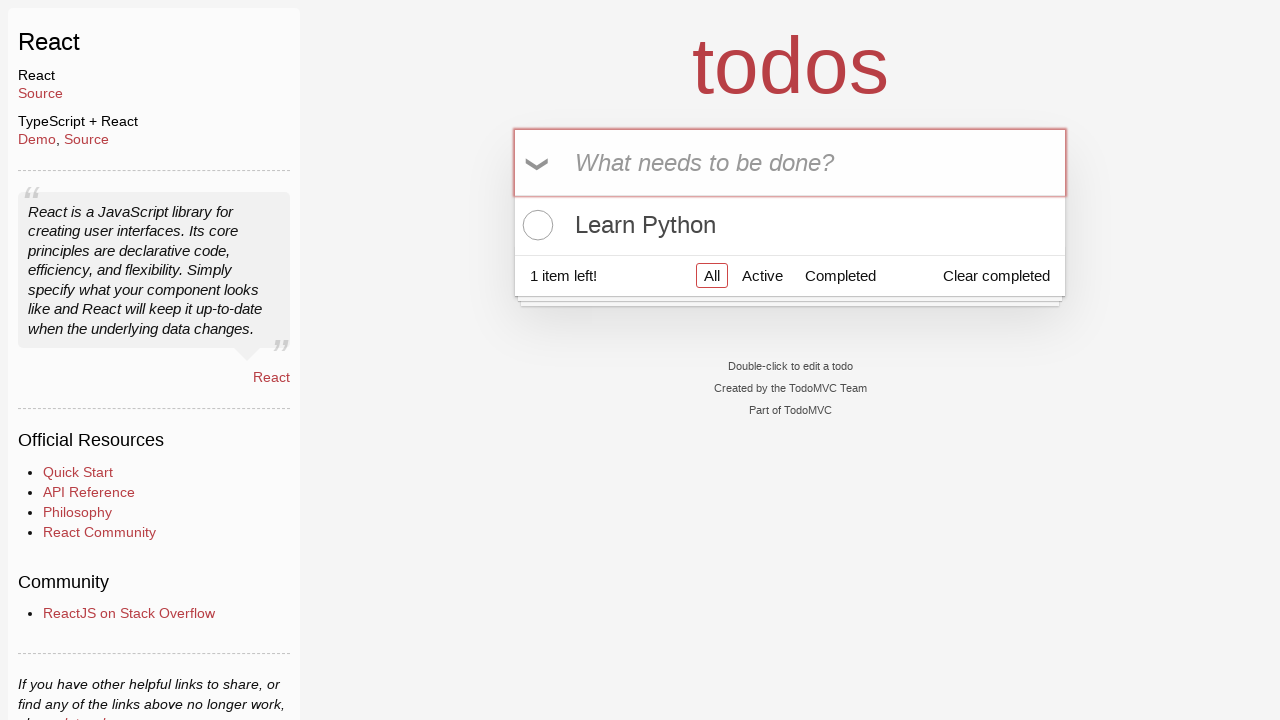

Typed 'Learn Rust' in the input field
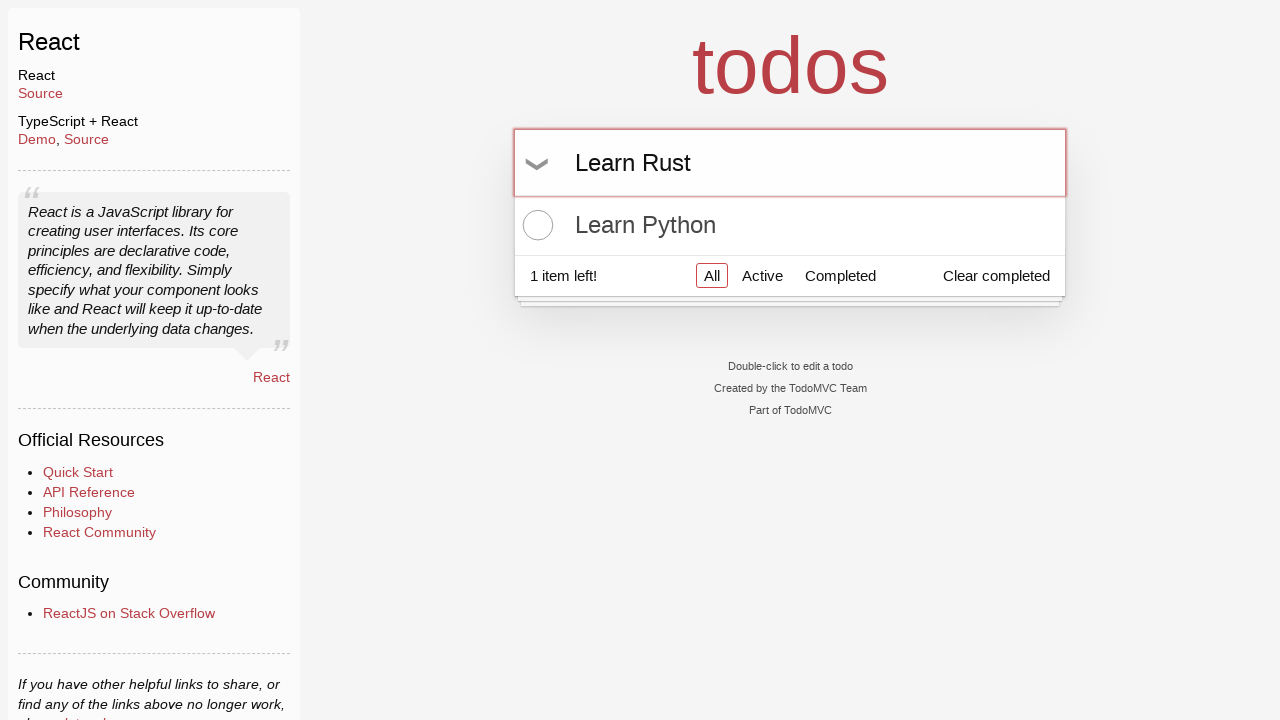

Pressed Enter to add 'Learn Rust' todo
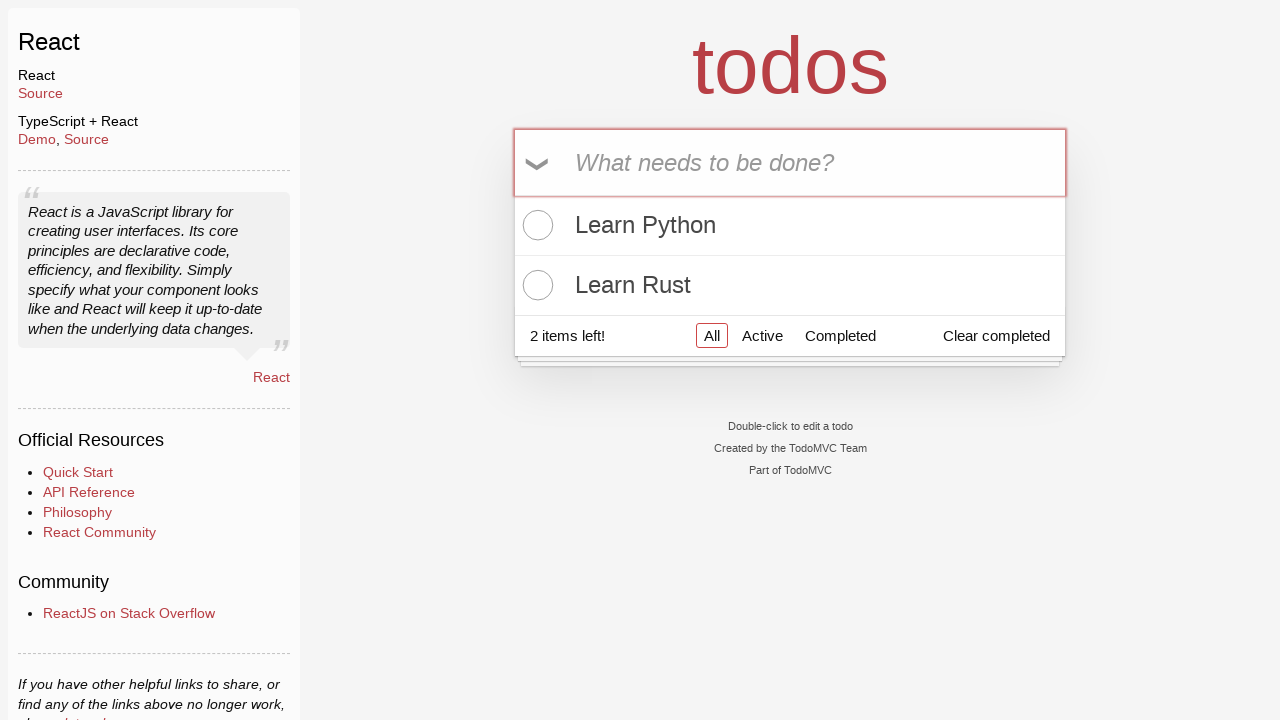

Clicked on the todo input field again at (790, 162) on internal:testid=[data-testid="text-input"s]
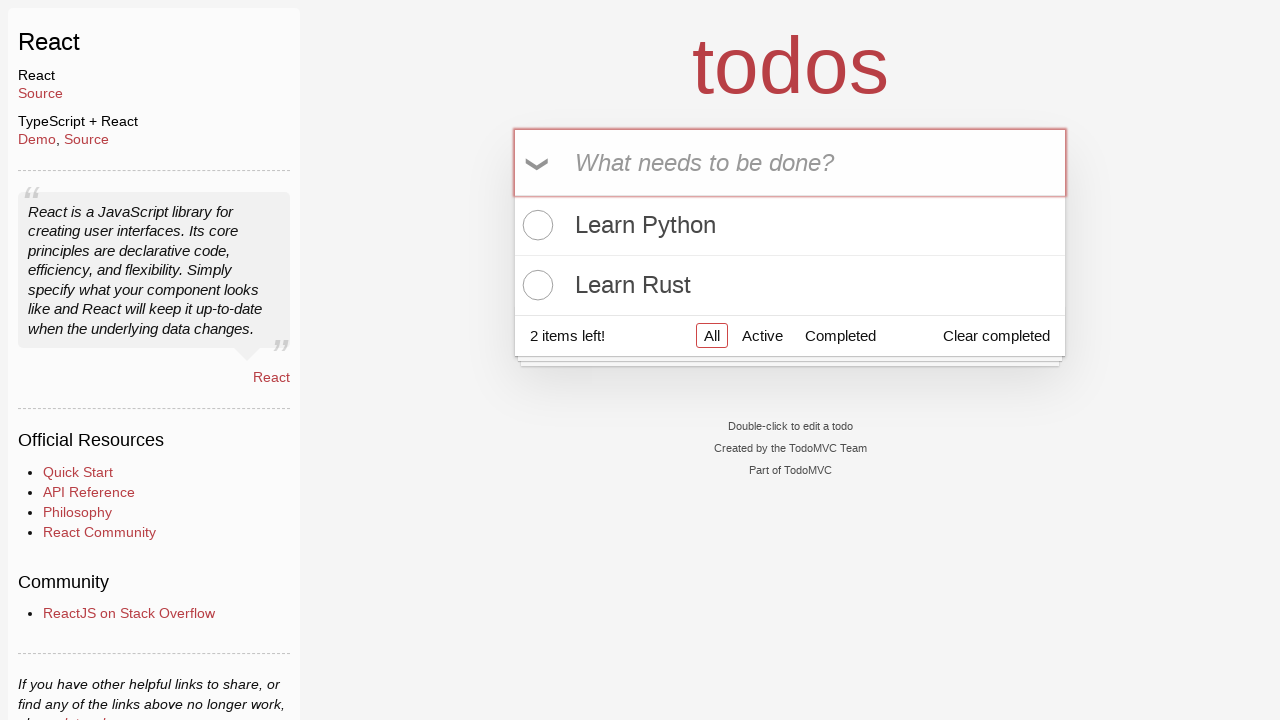

Typed 'Learn AI' in the input field
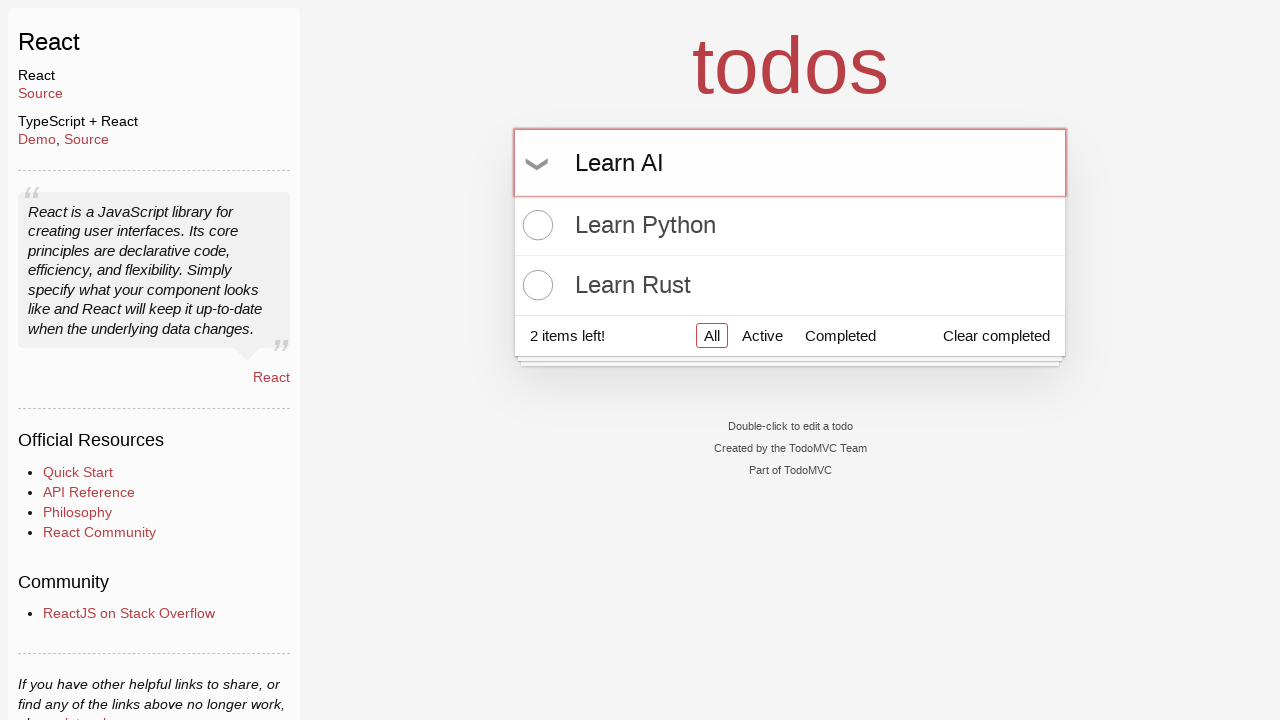

Pressed Enter to add 'Learn AI' todo
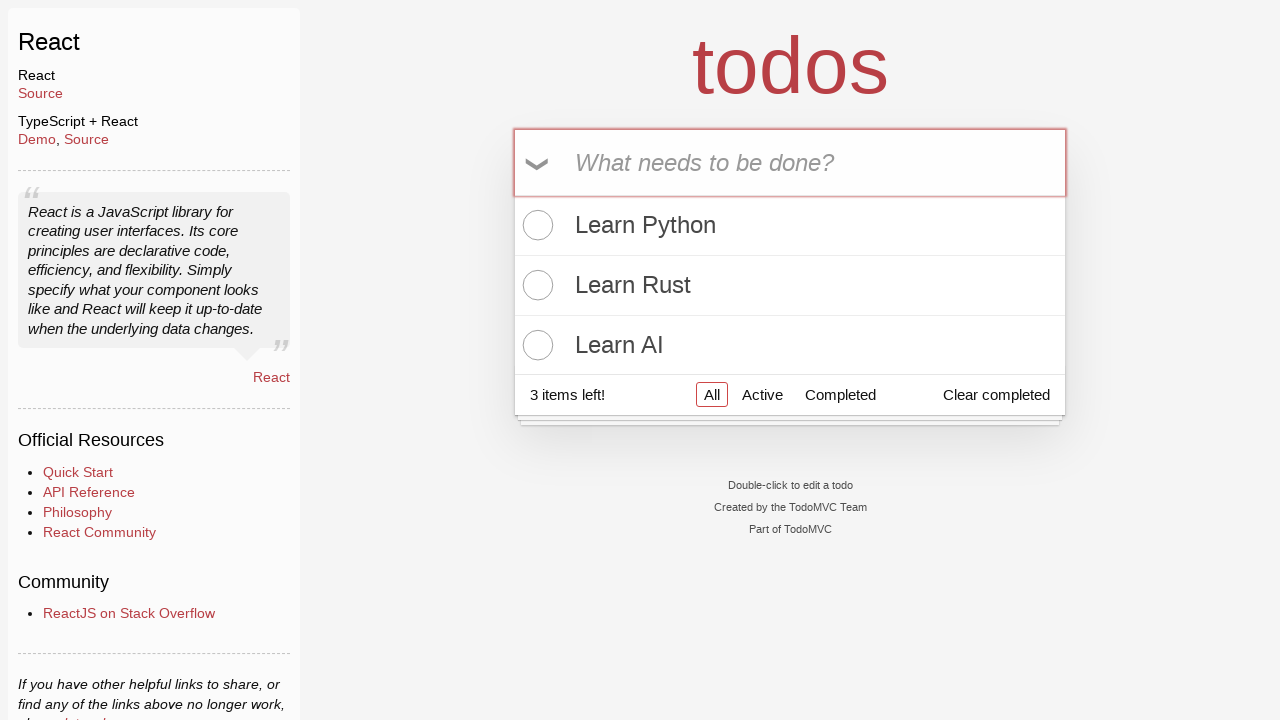

Hovered over the 'Learn Rust' todo item at (790, 285) on internal:text="Learn Rust"i
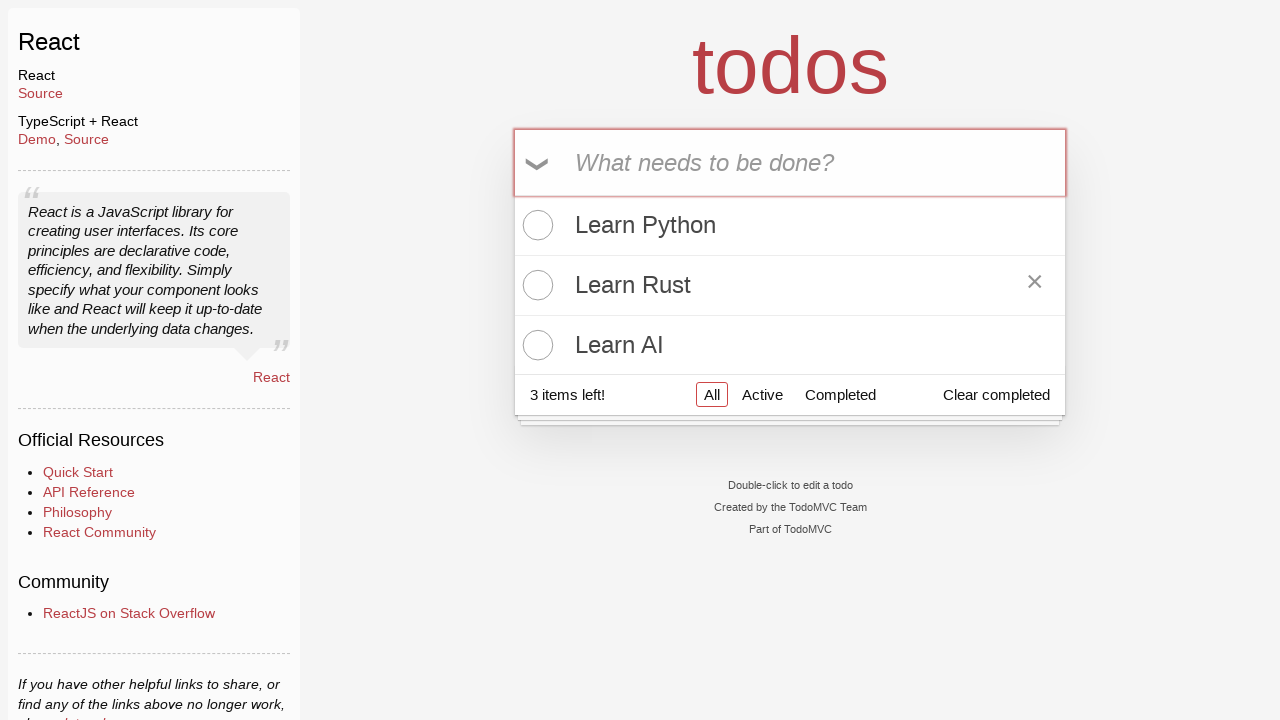

Typed 'Learn English' in the input field
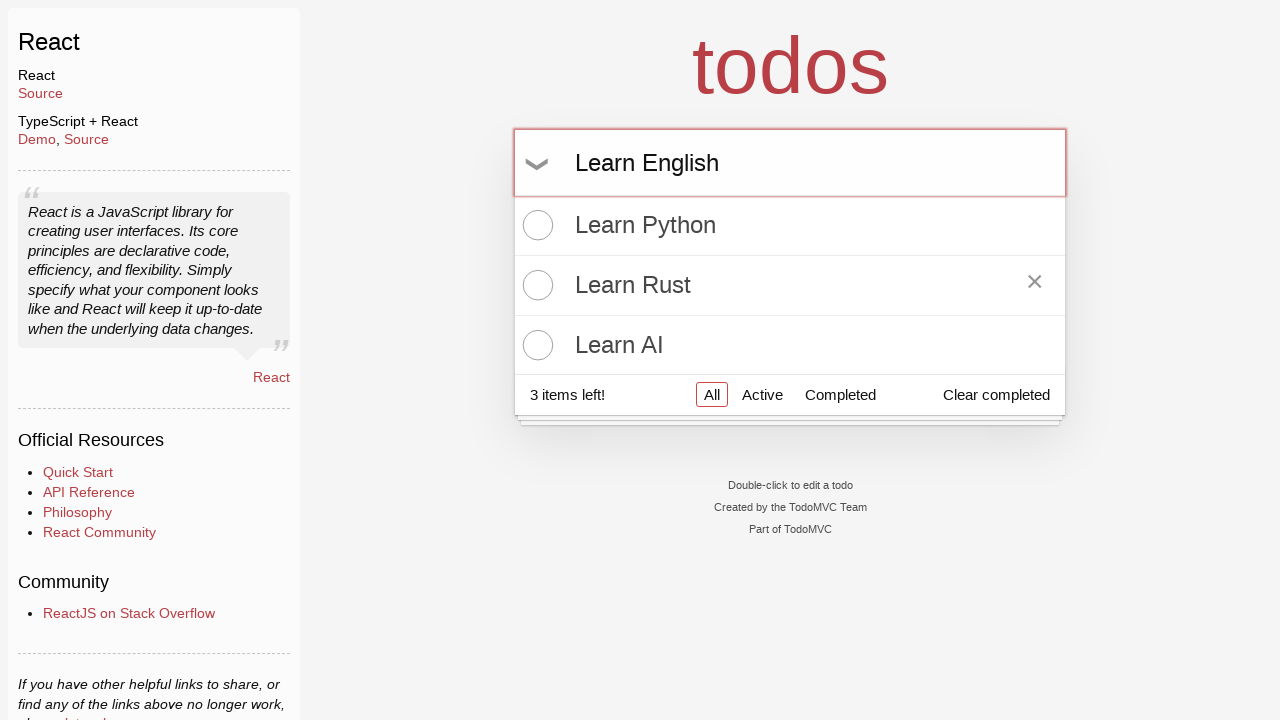

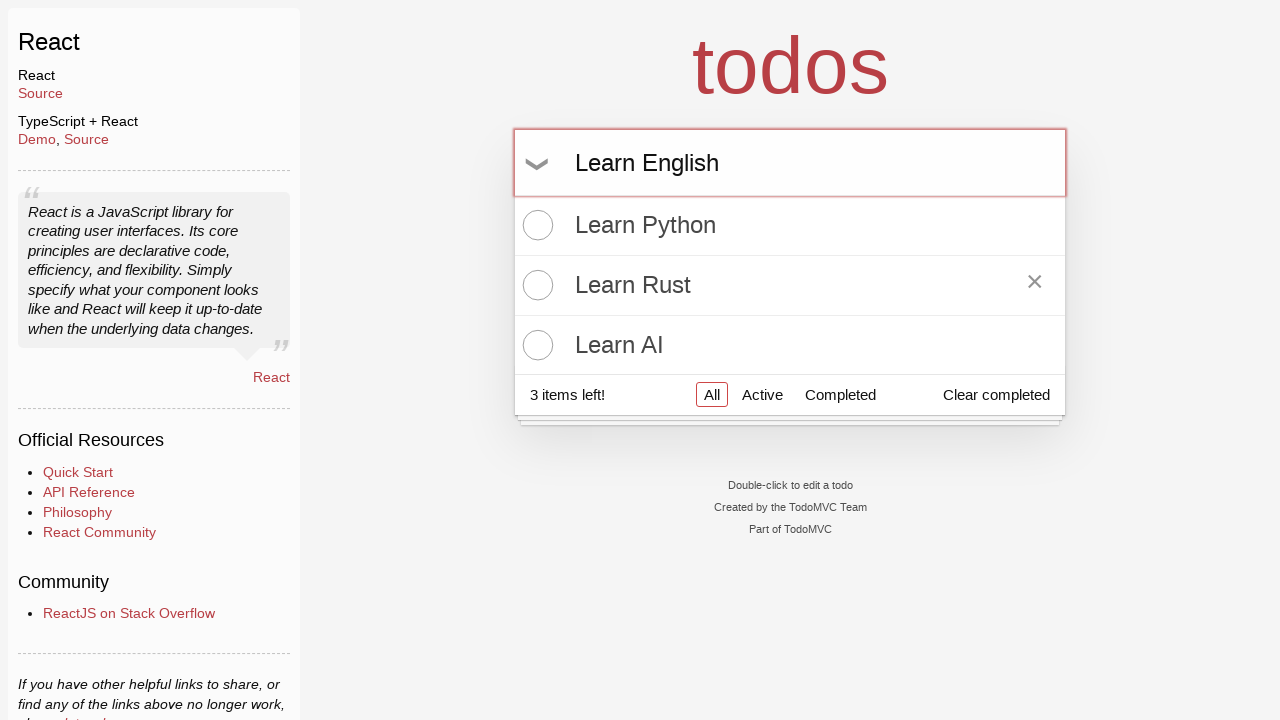